Tests right-click context menu functionality by right-clicking an element, selecting "Edit" from the context menu, and handling the resulting alert dialog

Starting URL: https://swisnl.github.io/jQuery-contextMenu/demo.html

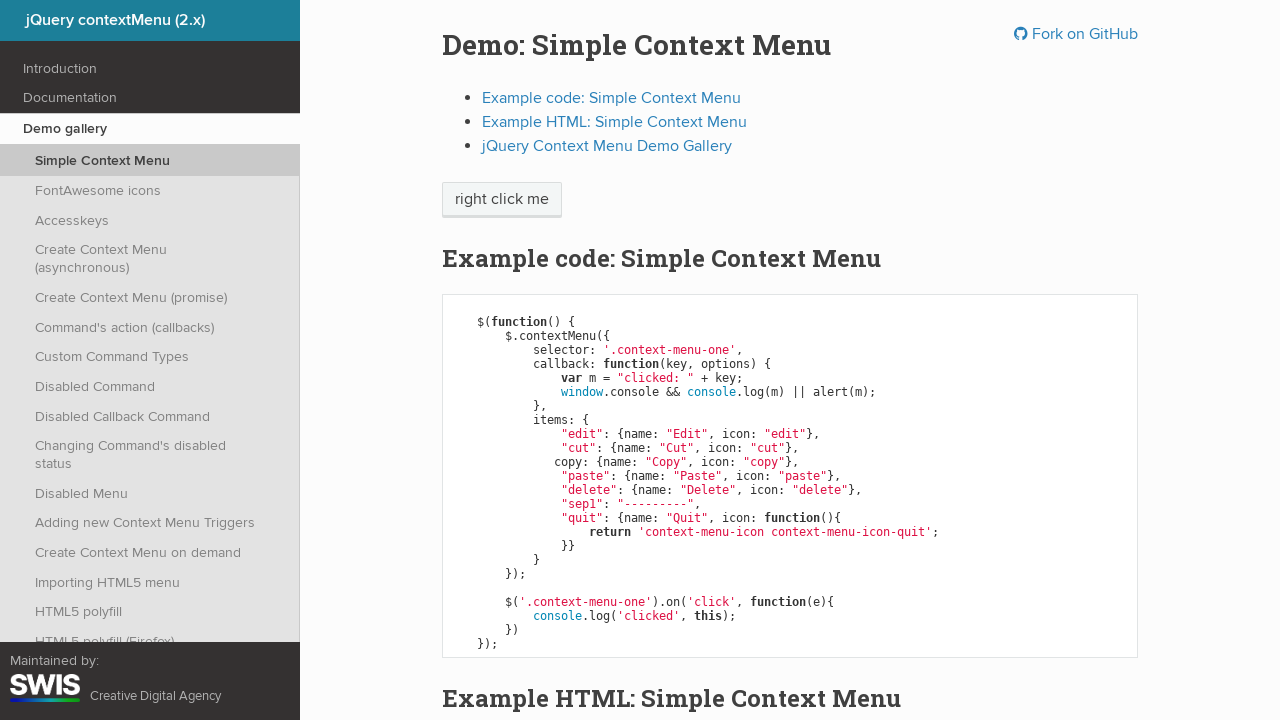

Located right-click target element
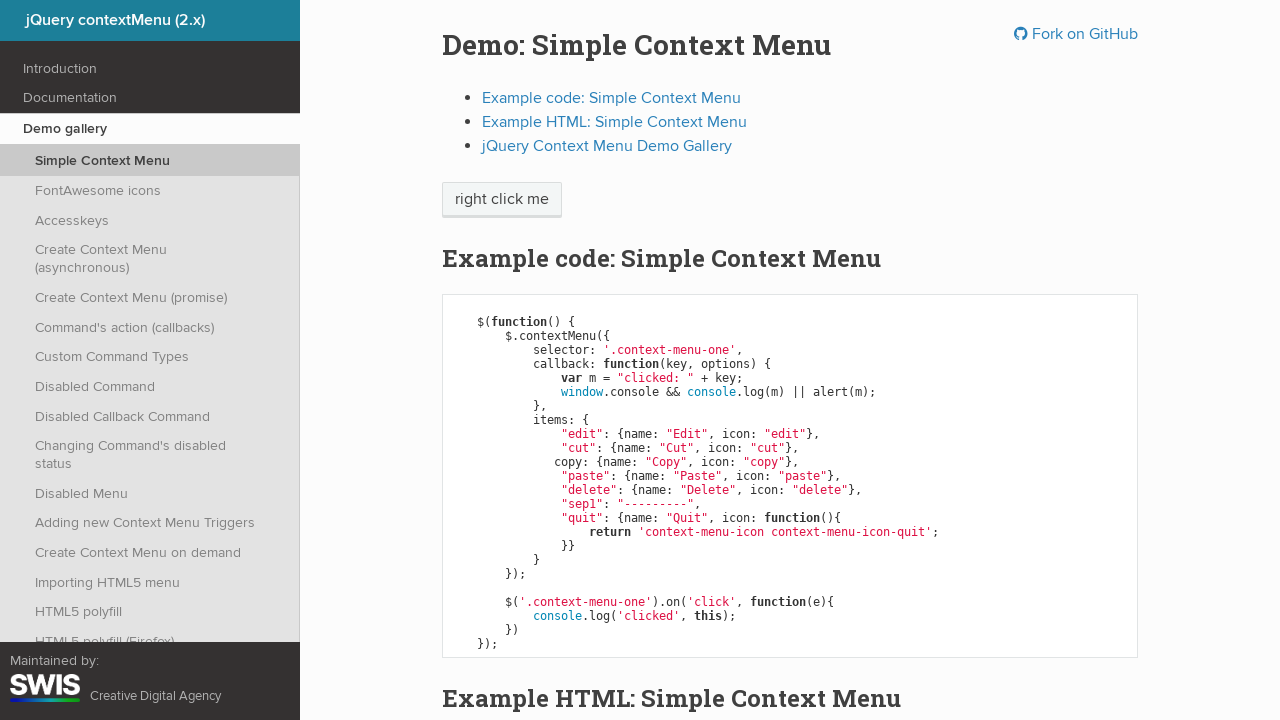

Right-clicked on target element to open context menu at (502, 200) on xpath=//span[text()='right click me']
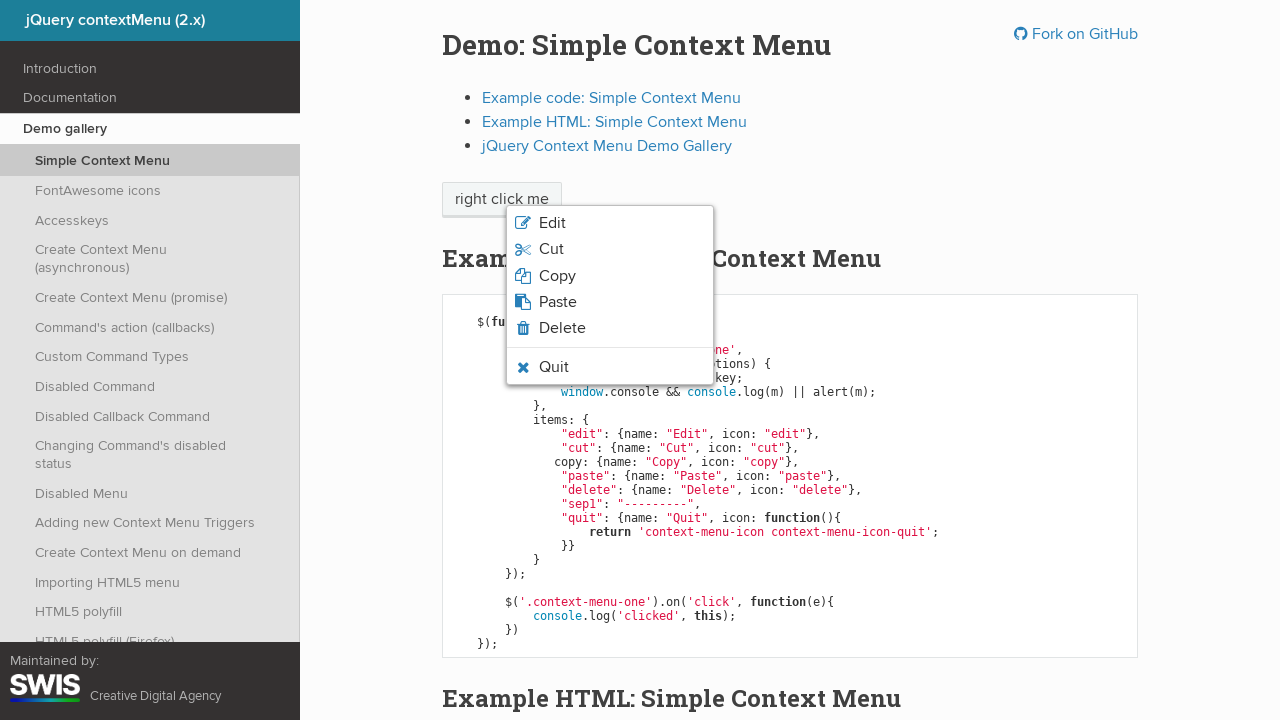

Context menu appeared
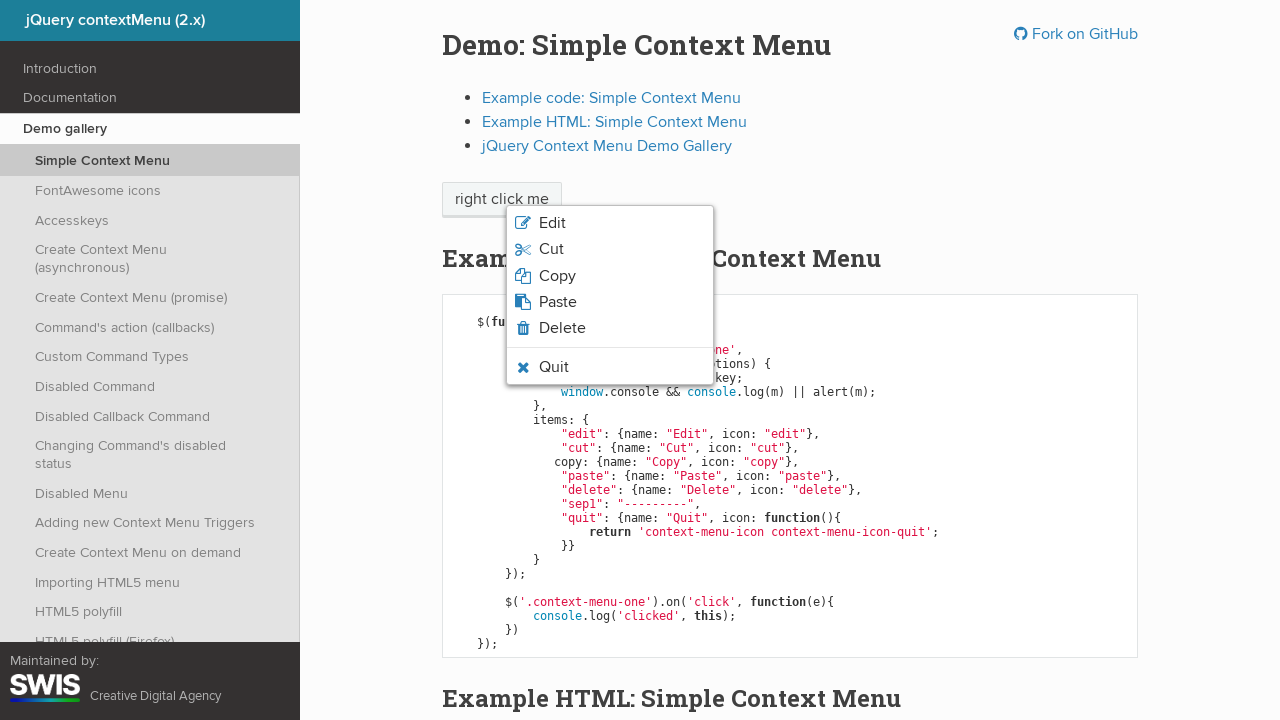

Located context menu items
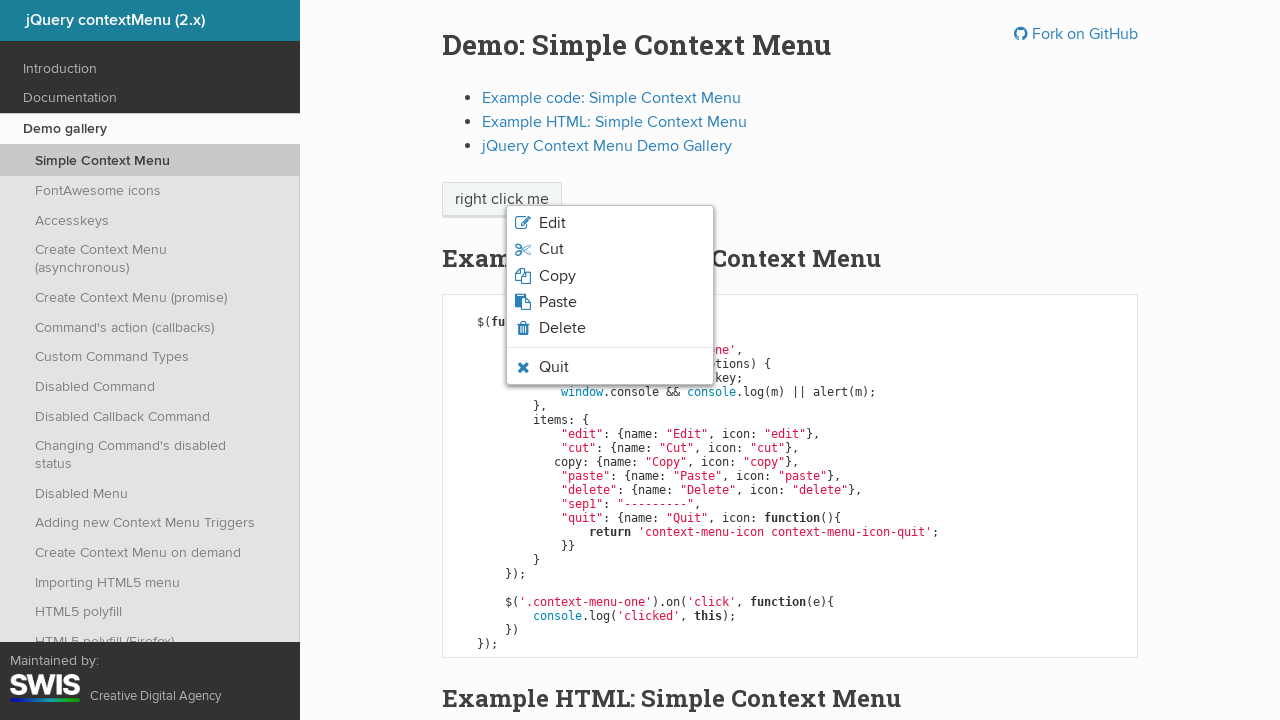

Clicked 'Edit' option from context menu at (552, 223) on ul.context-menu-list span >> nth=0
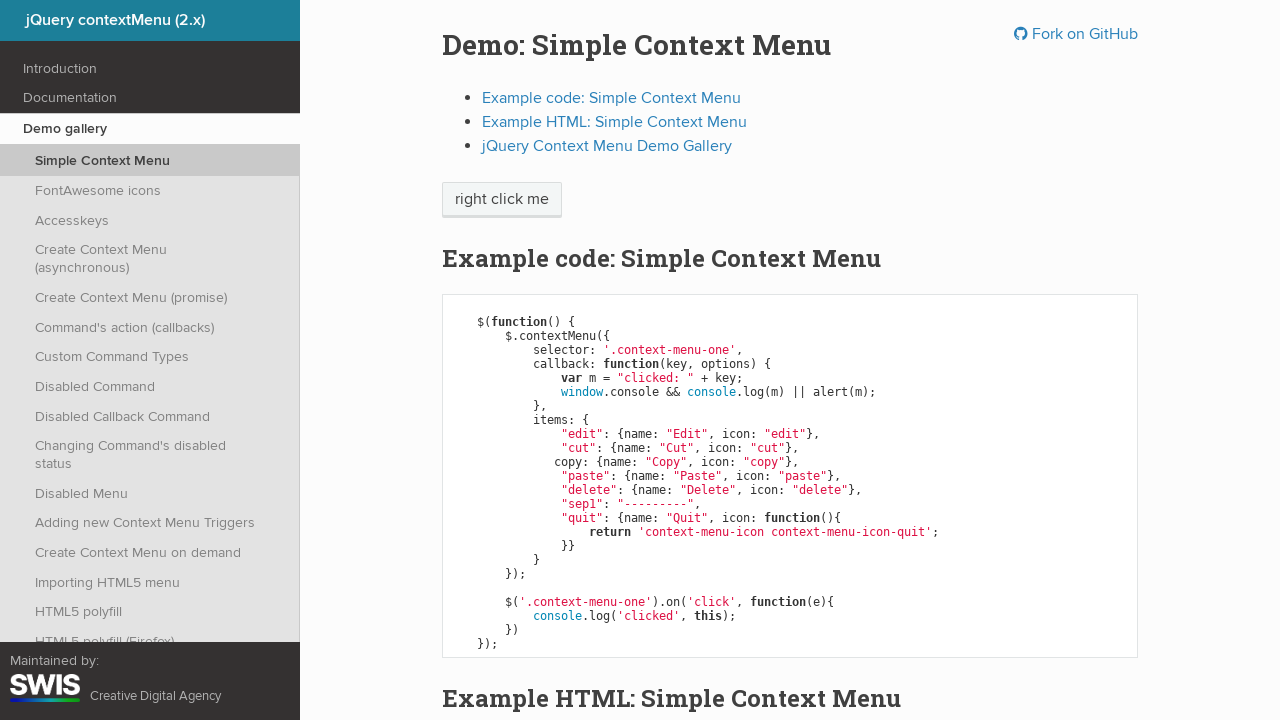

Alert dialog handler configured and accepted
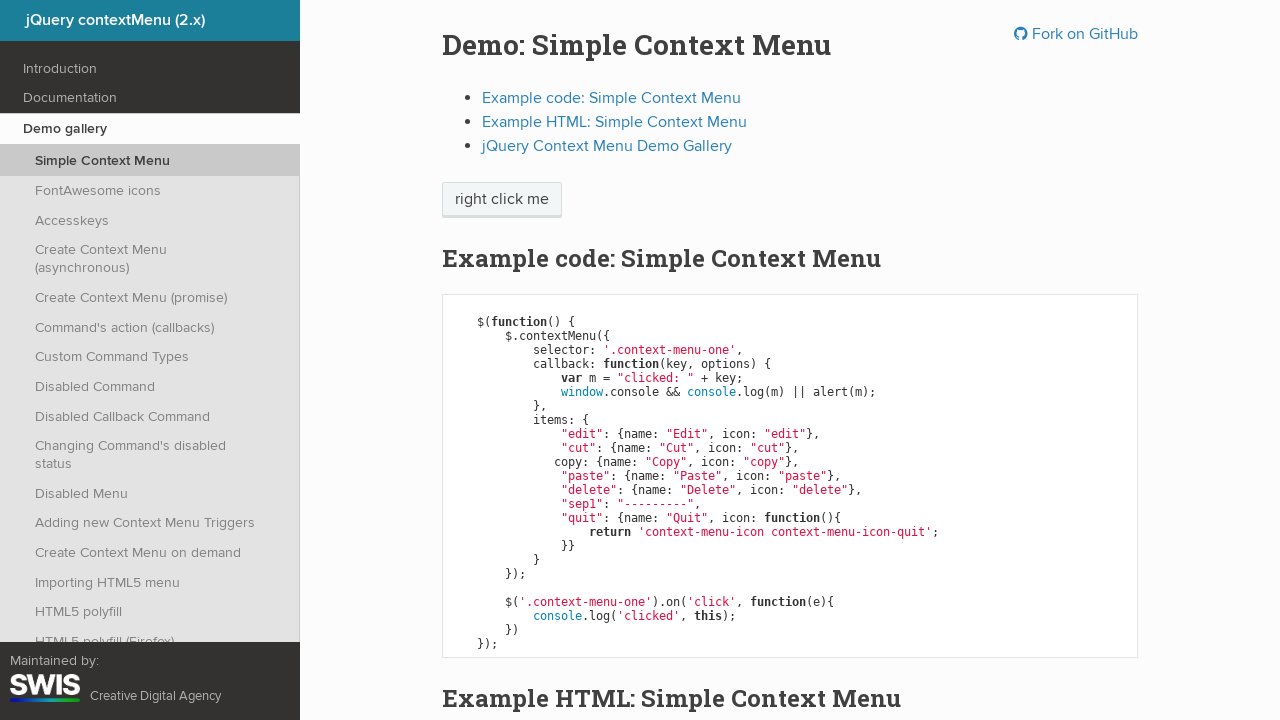

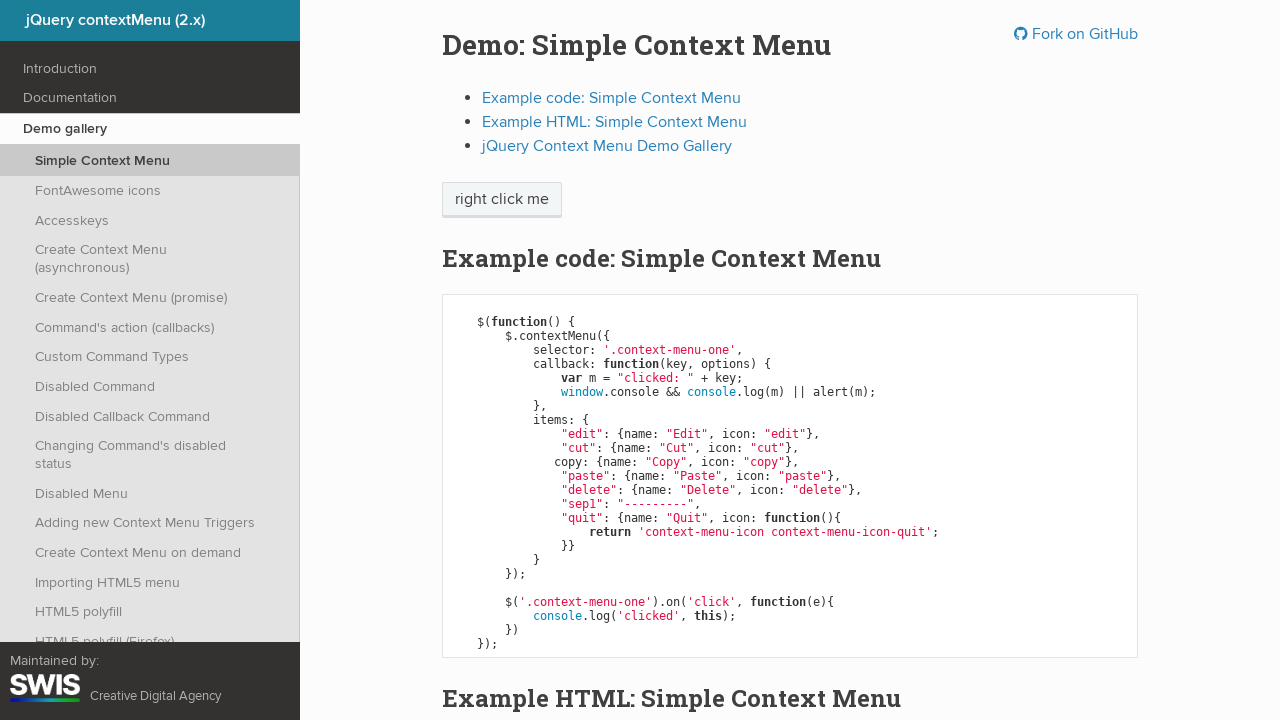